Fills out a complete registration form including personal details, contact information, skills, date of birth, and password fields

Starting URL: https://demo.automationtesting.in/Register.html

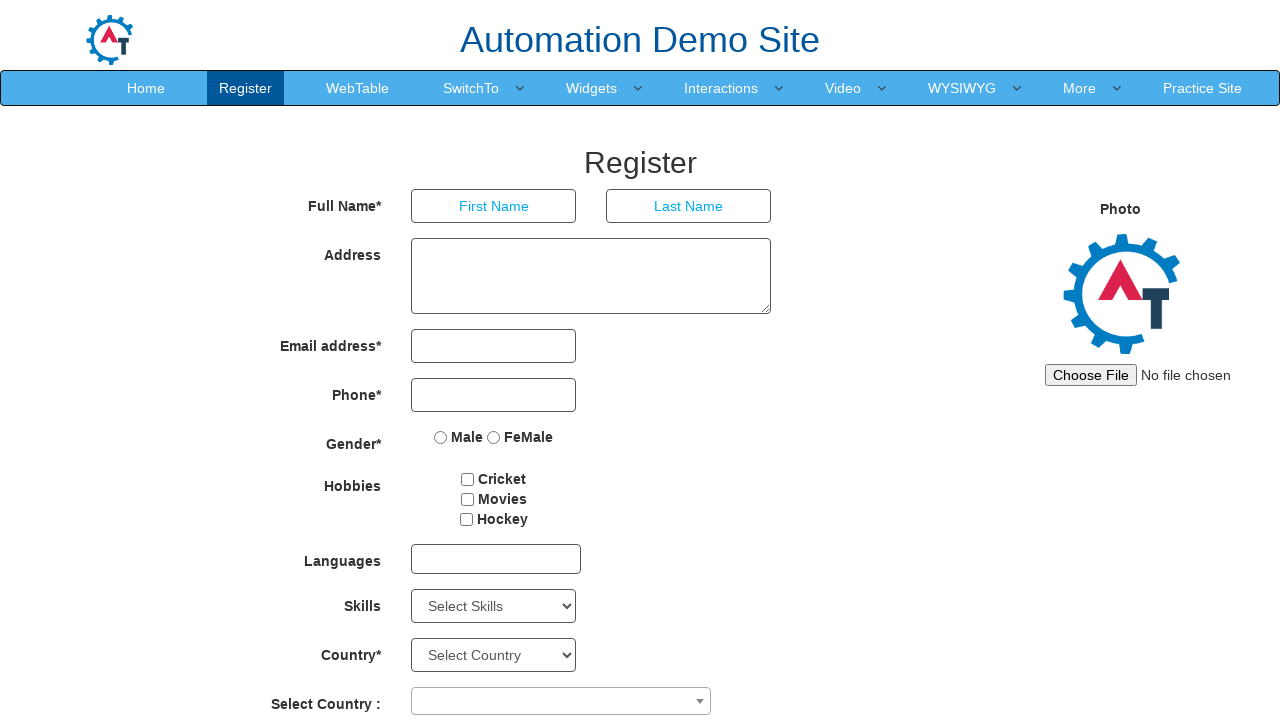

Filled first name field with 'Sanjay' on input[type='text']
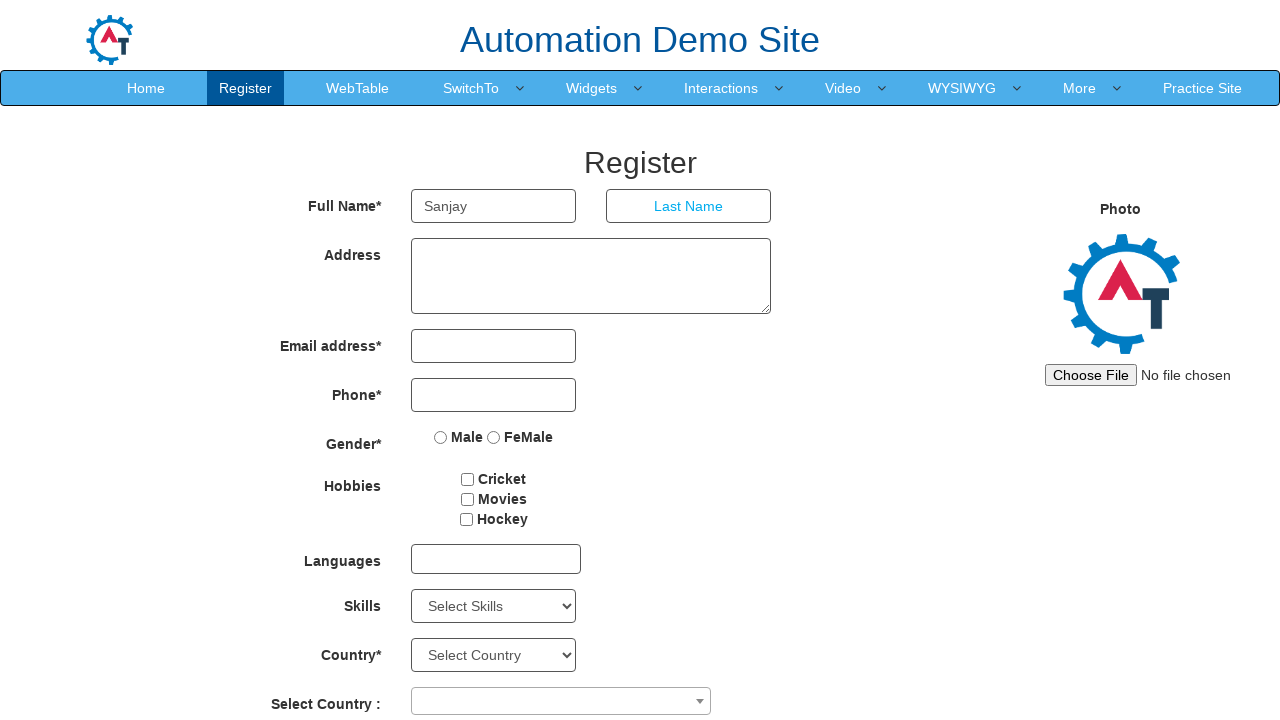

Filled last name field with 'Sanjaii' on input[placeholder='Last Name']
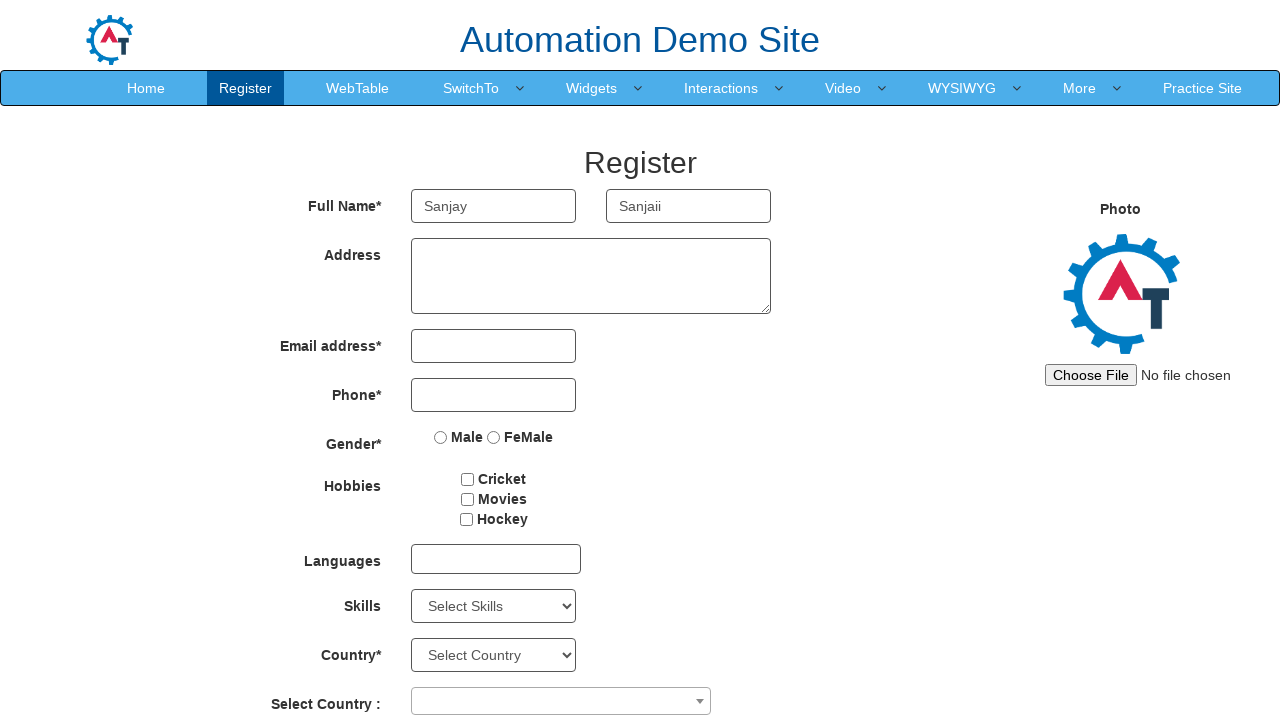

Filled address field with street address on //*[@id='basicBootstrapForm']/div[2]/div/textarea
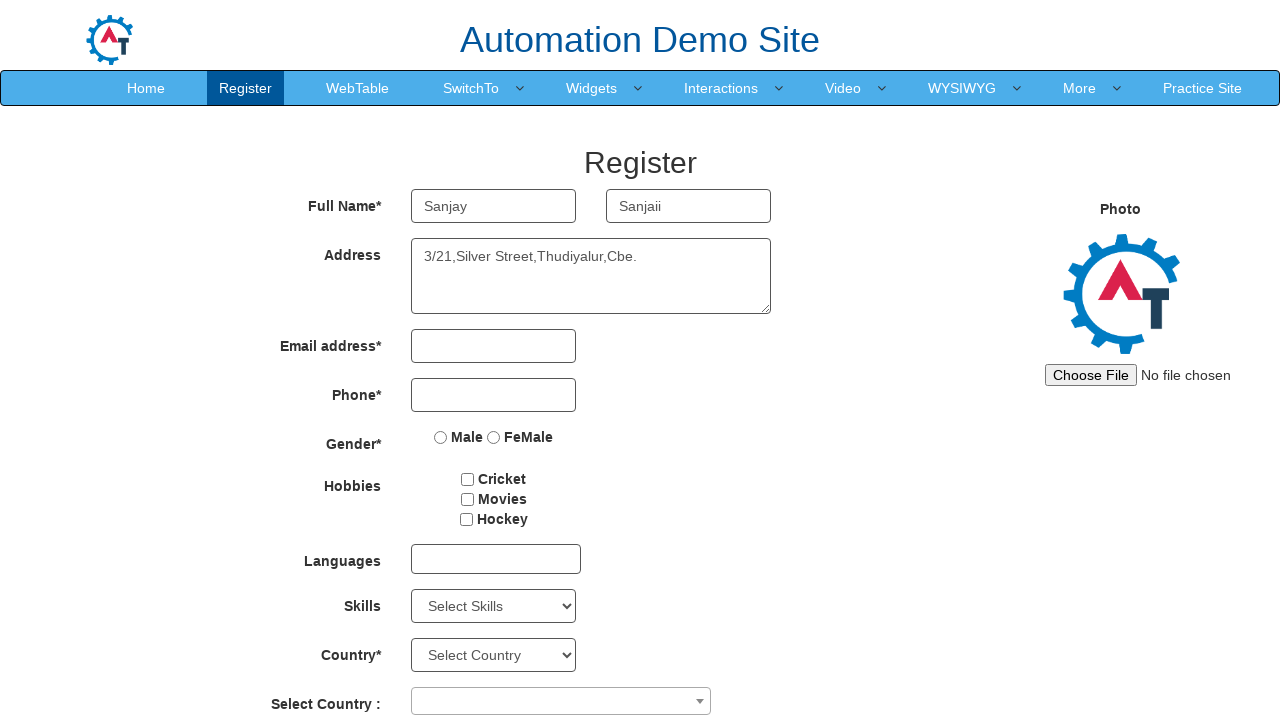

Filled email field with 'www.sanjay@gmail.com' on input[type='email']
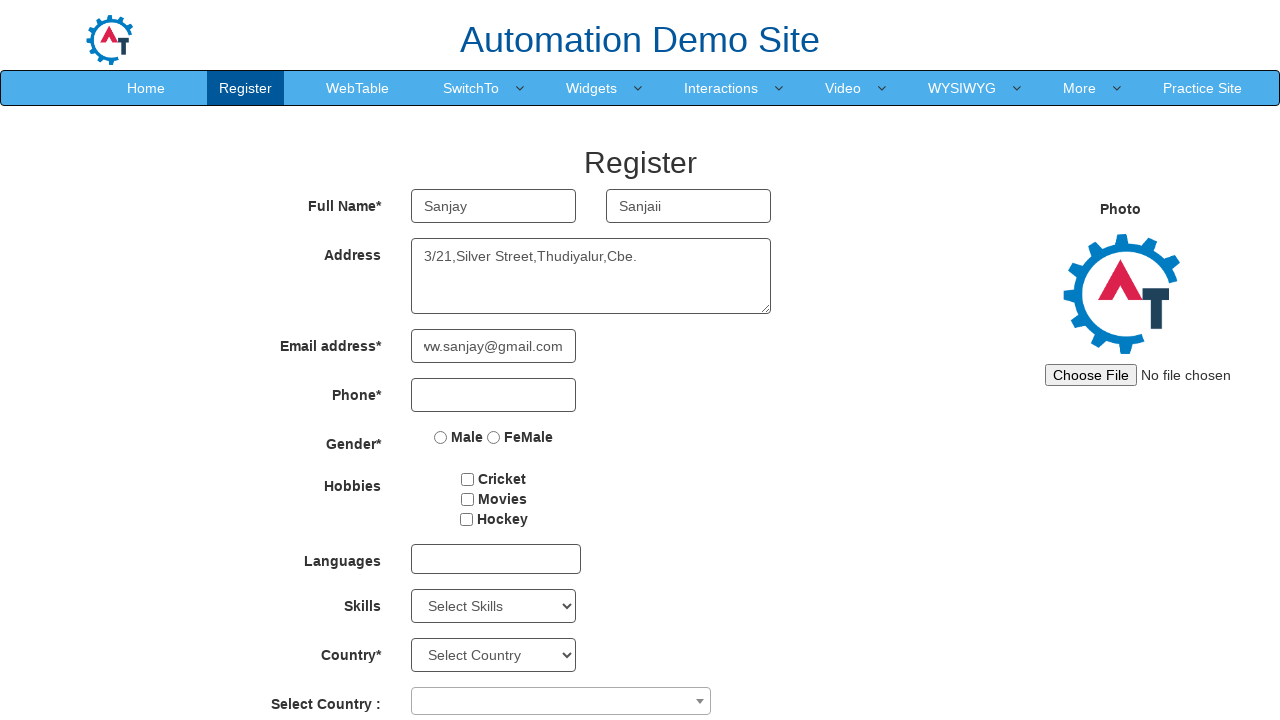

Filled phone number field with '9345523819' on input[type='tel']
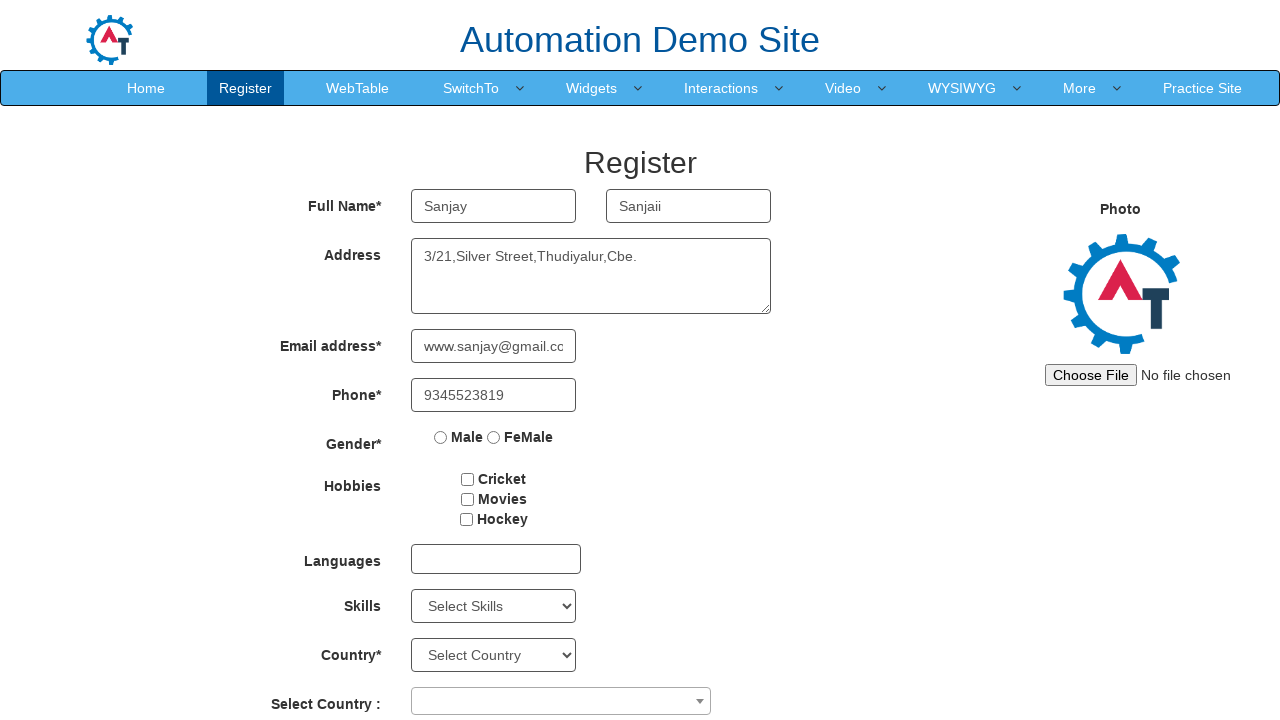

Clicked radio button option 1 at (441, 437) on input[type='radio'][name='radiooptions'] >> nth=0
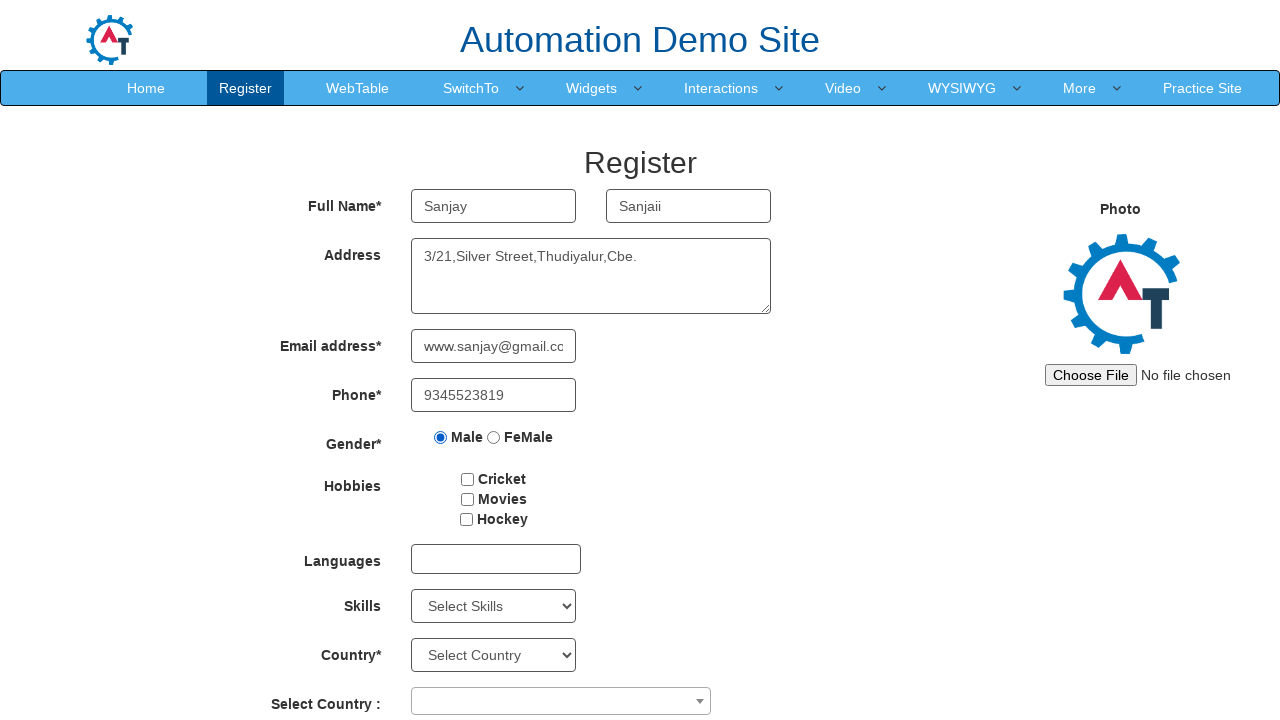

Clicked radio button option 2 at (494, 437) on input[type='radio'][name='radiooptions'] >> nth=1
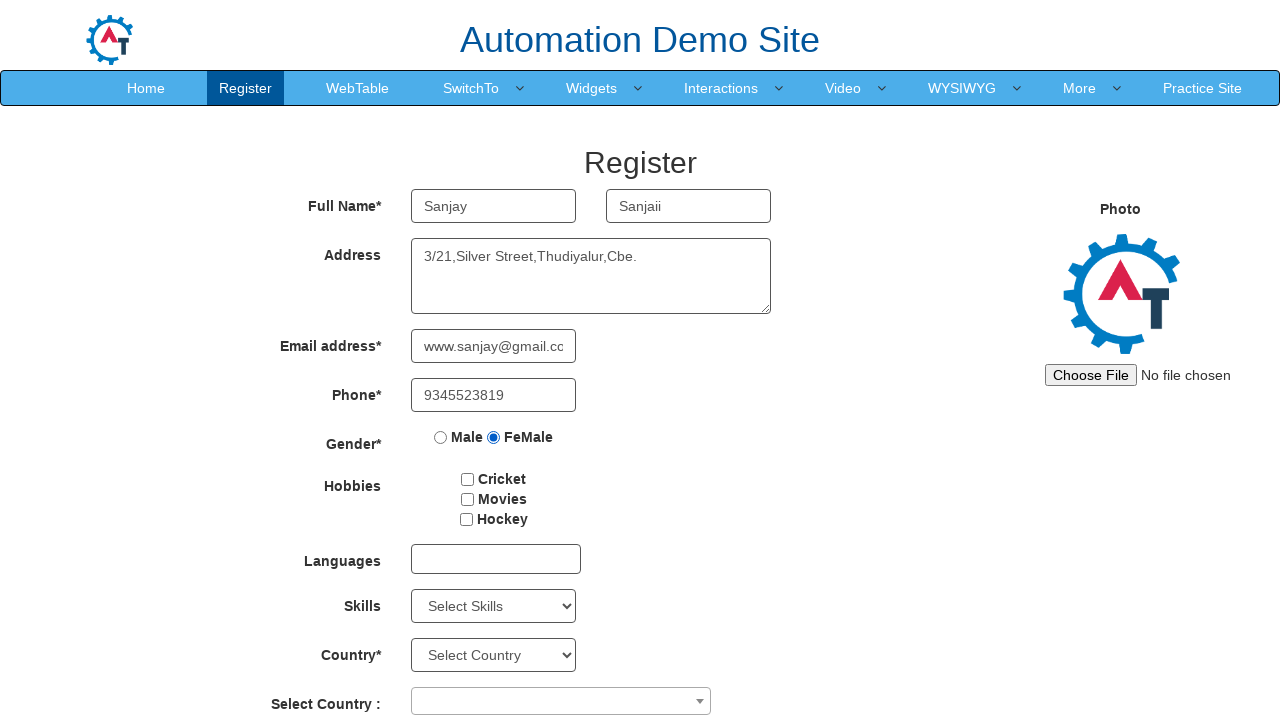

Checked first hobby checkbox at (468, 479) on #checkbox1
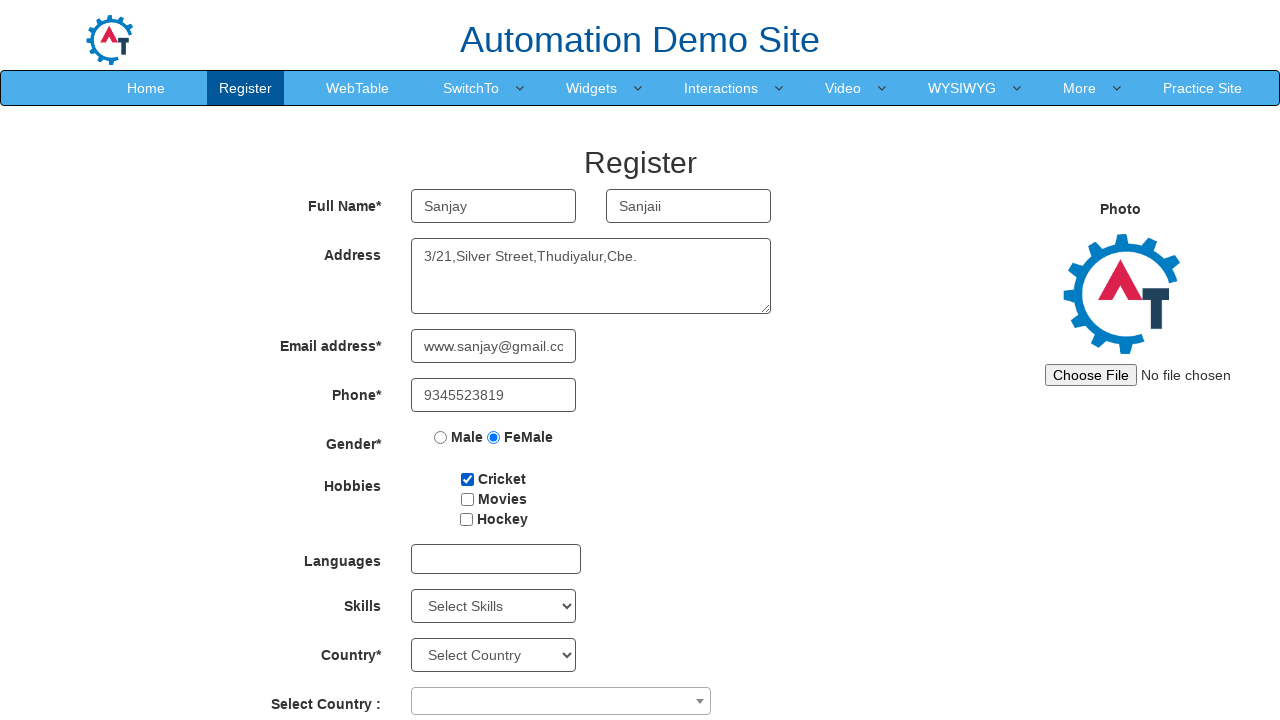

Checked second hobby checkbox at (467, 499) on #checkbox2
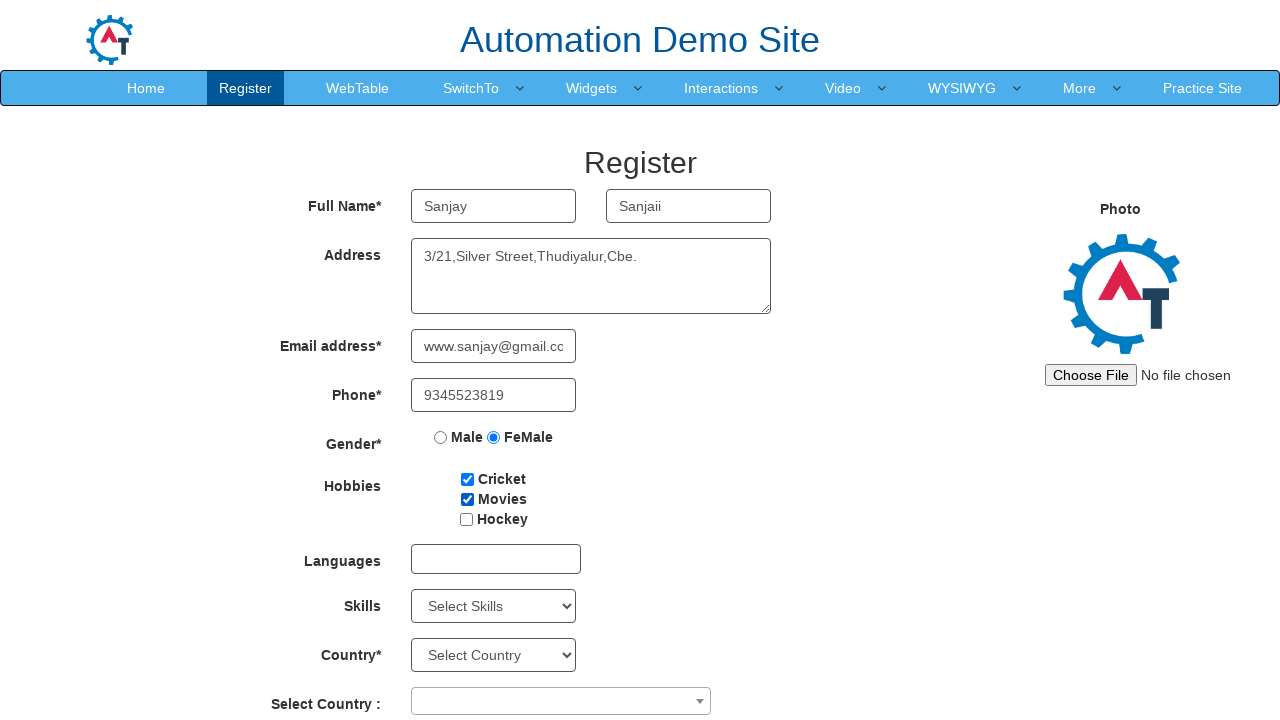

Checked third hobby checkbox at (466, 519) on #checkbox3
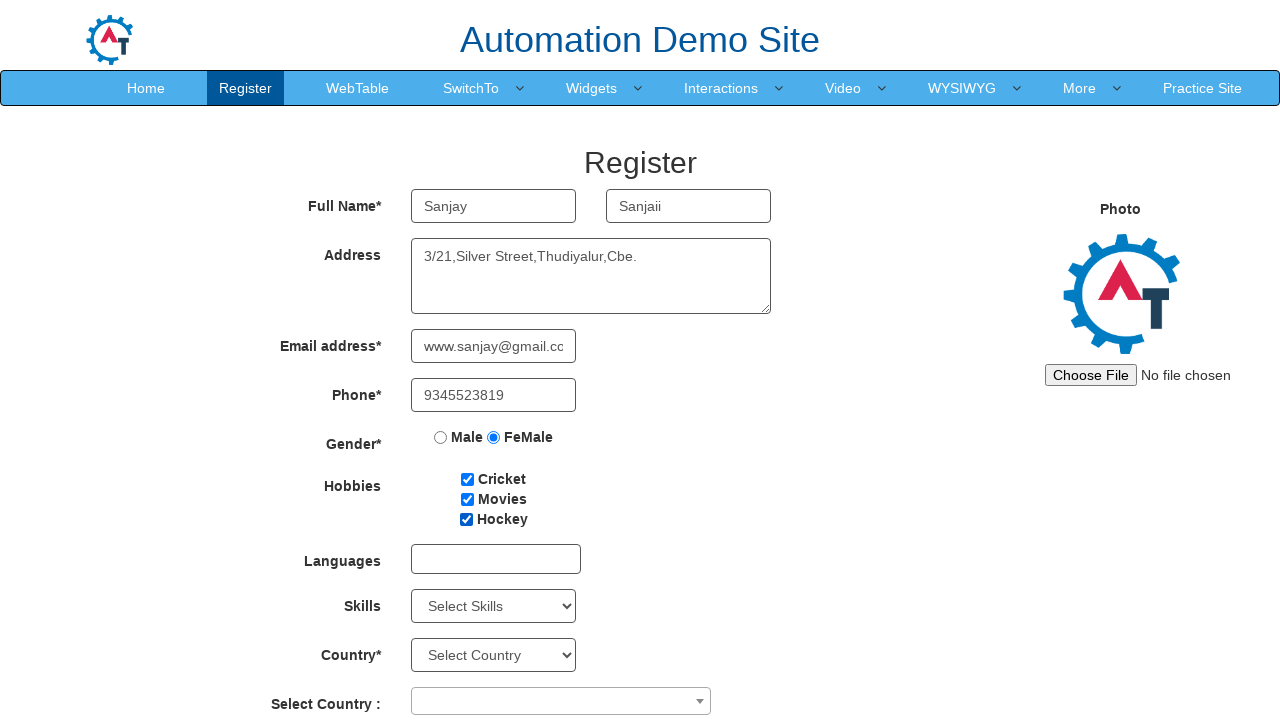

Selected skill option at index 15 on #Skills
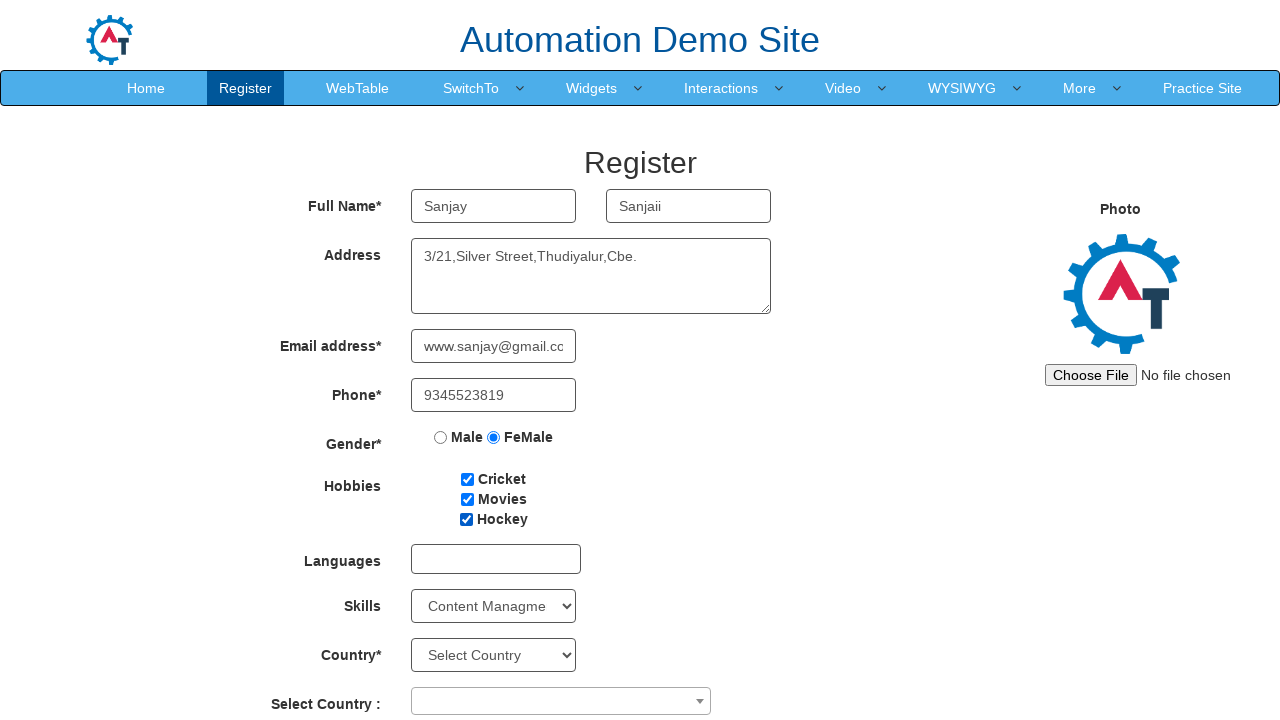

Selected 'Software' from Skills dropdown on #Skills
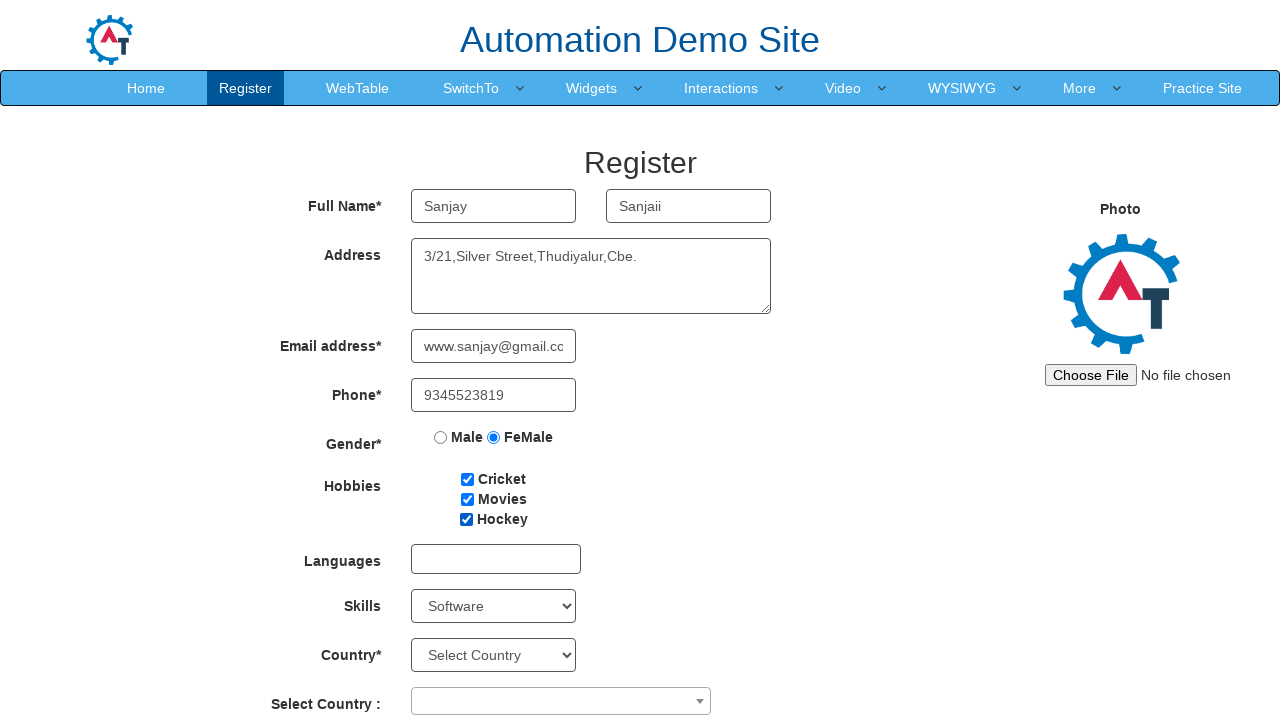

Selected birth year '2000' on #yearbox
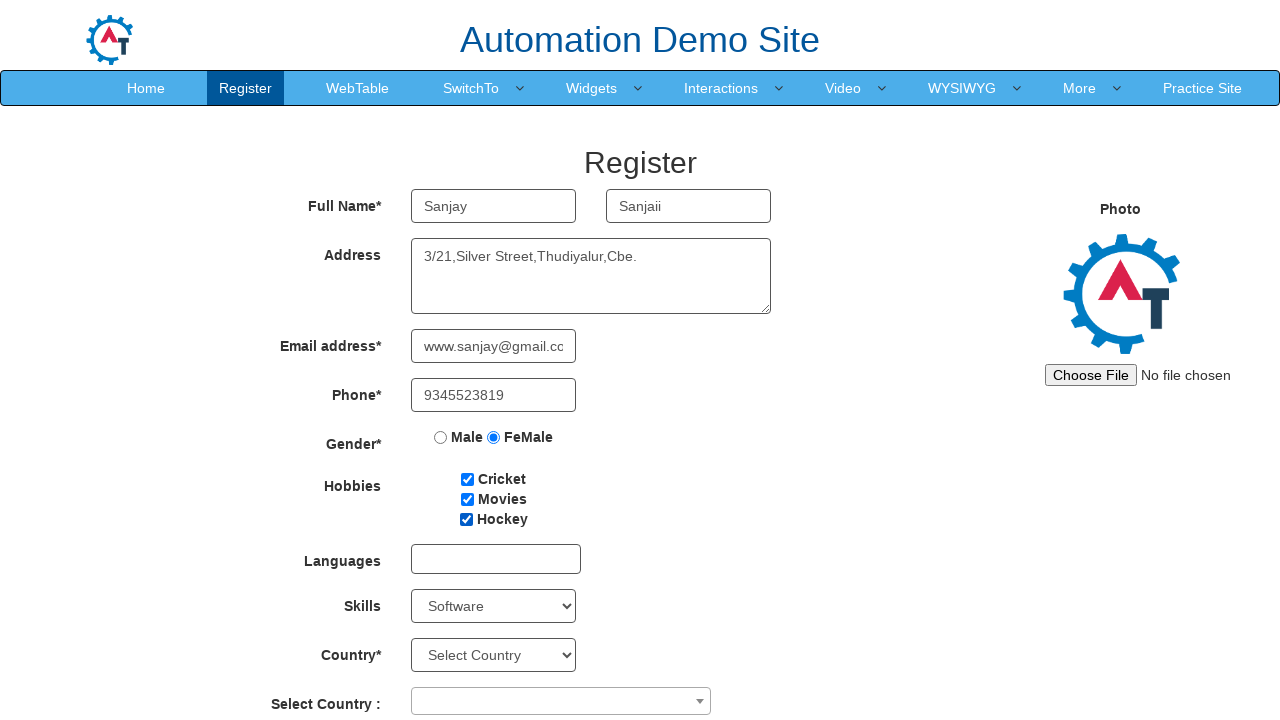

Selected birth month 'July' on #basicBootstrapForm > div:nth-child(11) > div:nth-child(3) > select
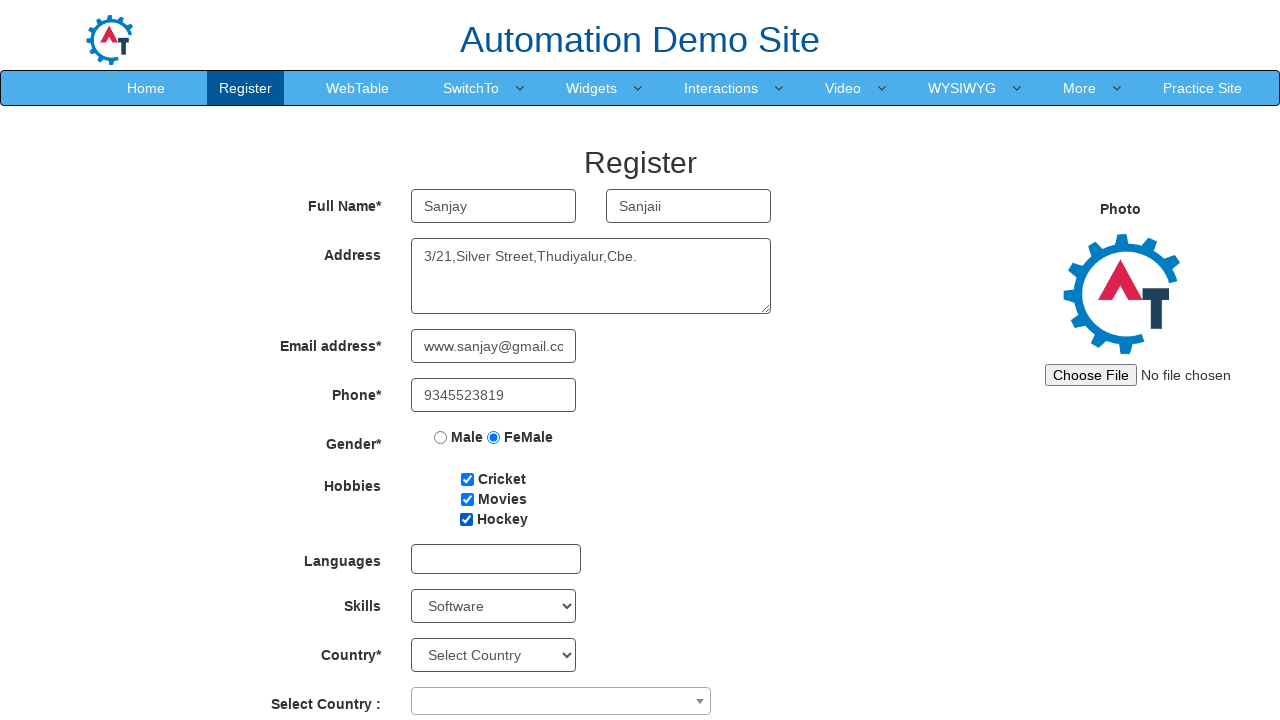

Selected birth day '22' on #daybox
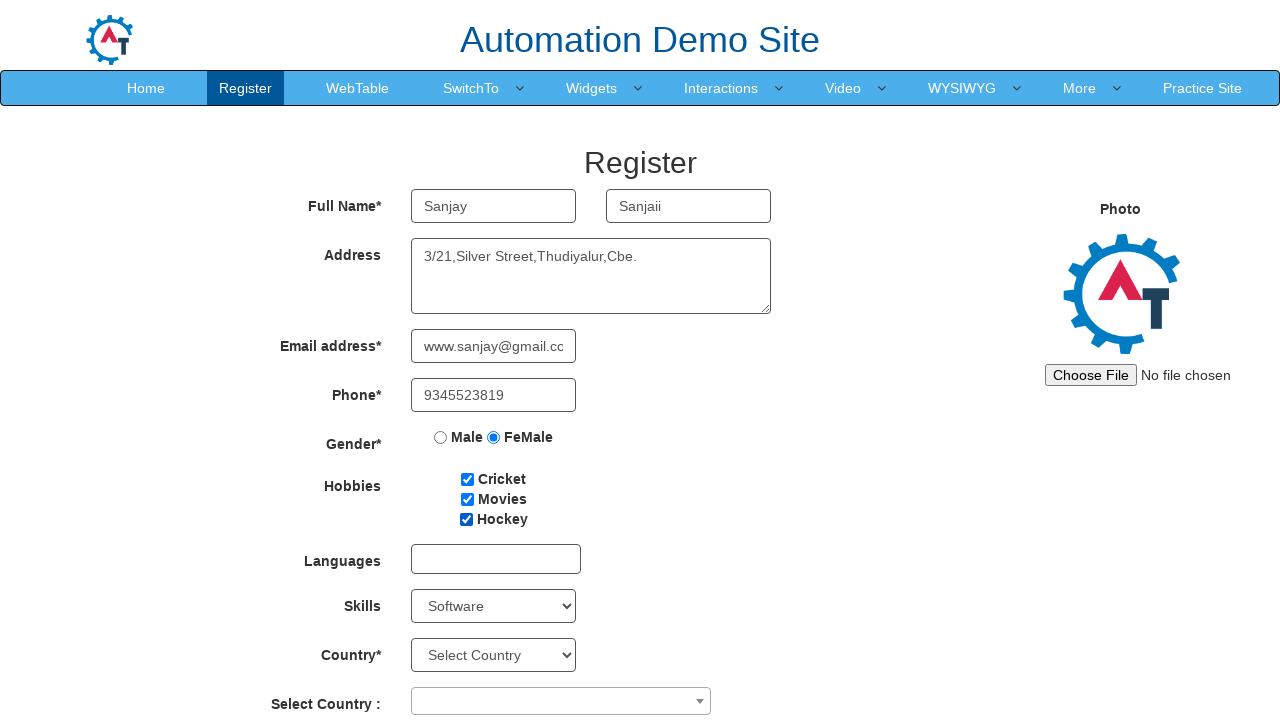

Filled password field on input[type='password']
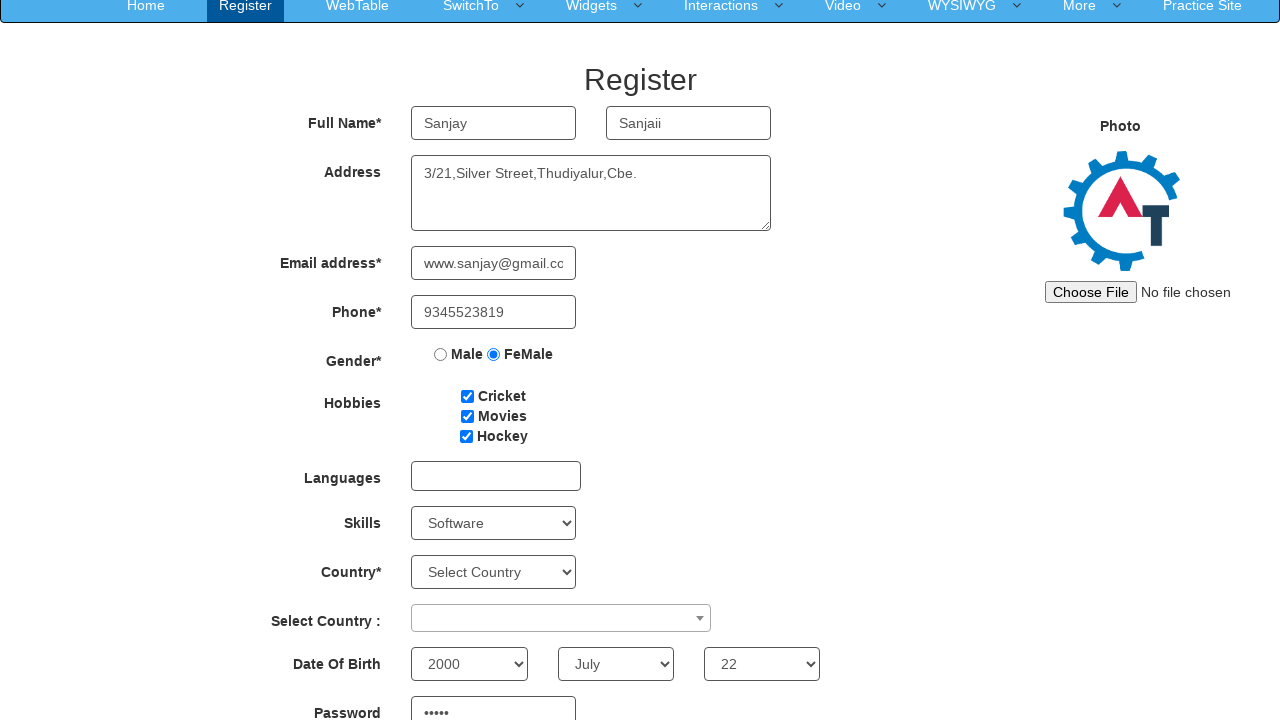

Filled confirm password field on #secondpassword
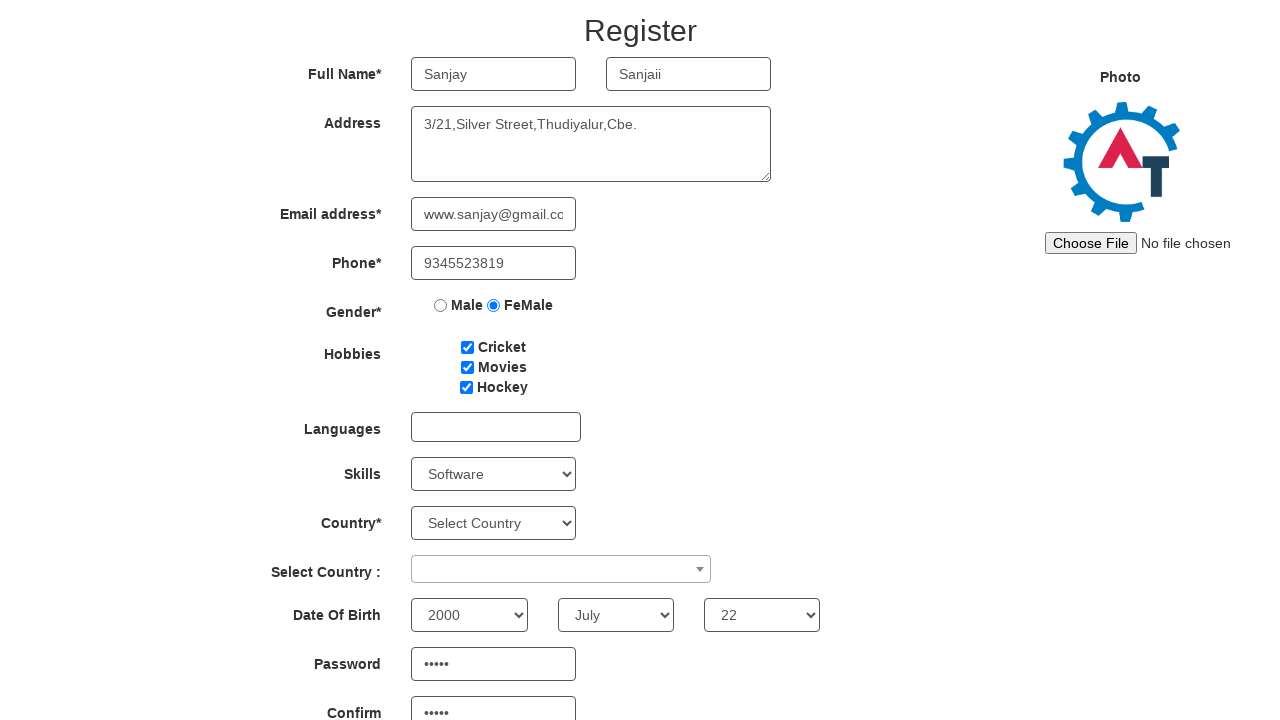

Clicked submit button to complete registration at (572, 623) on #submitbtn
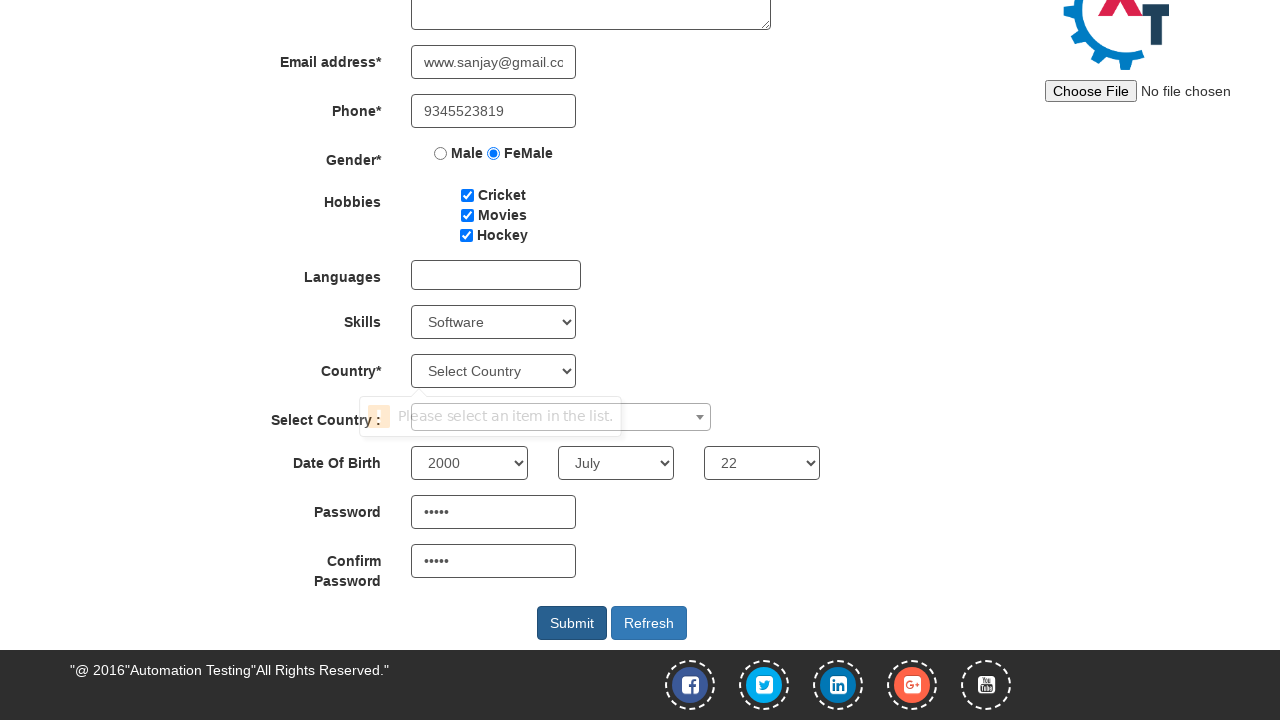

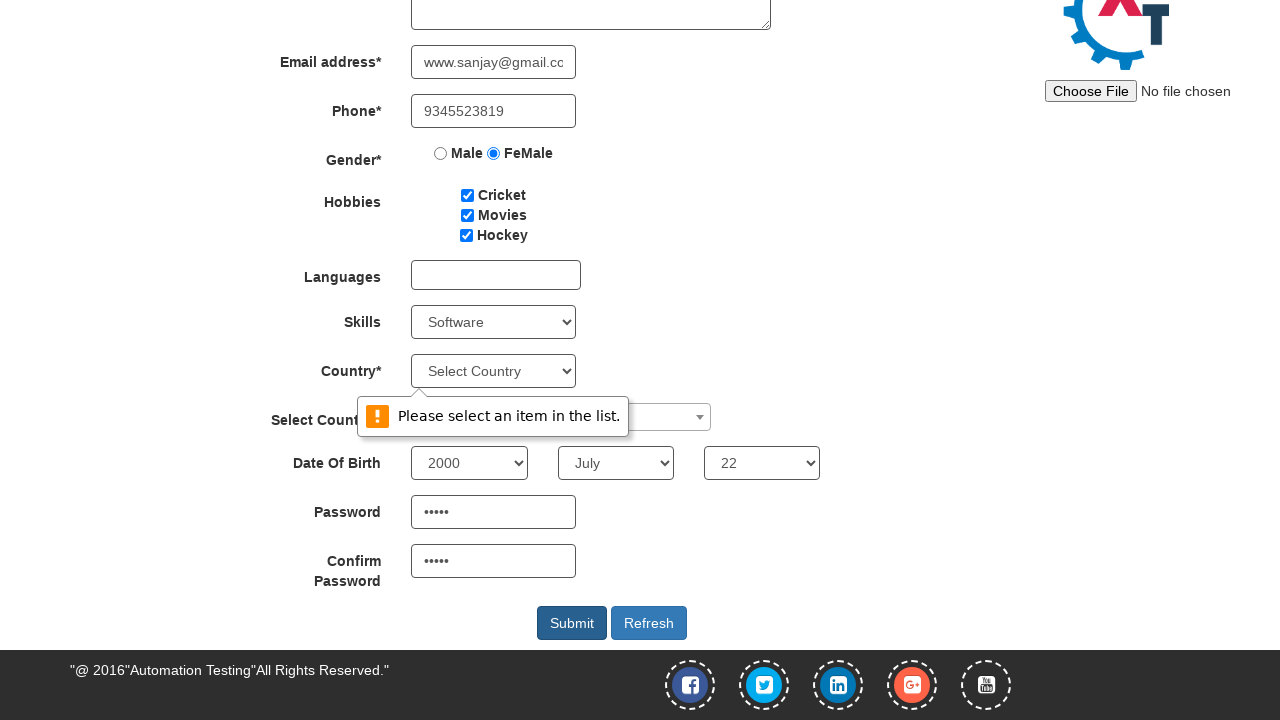